Tests the "My GitHub" hyperlink by clicking it and verifying navigation to the GitHub profile

Starting URL: https://alexander-berg.github.io

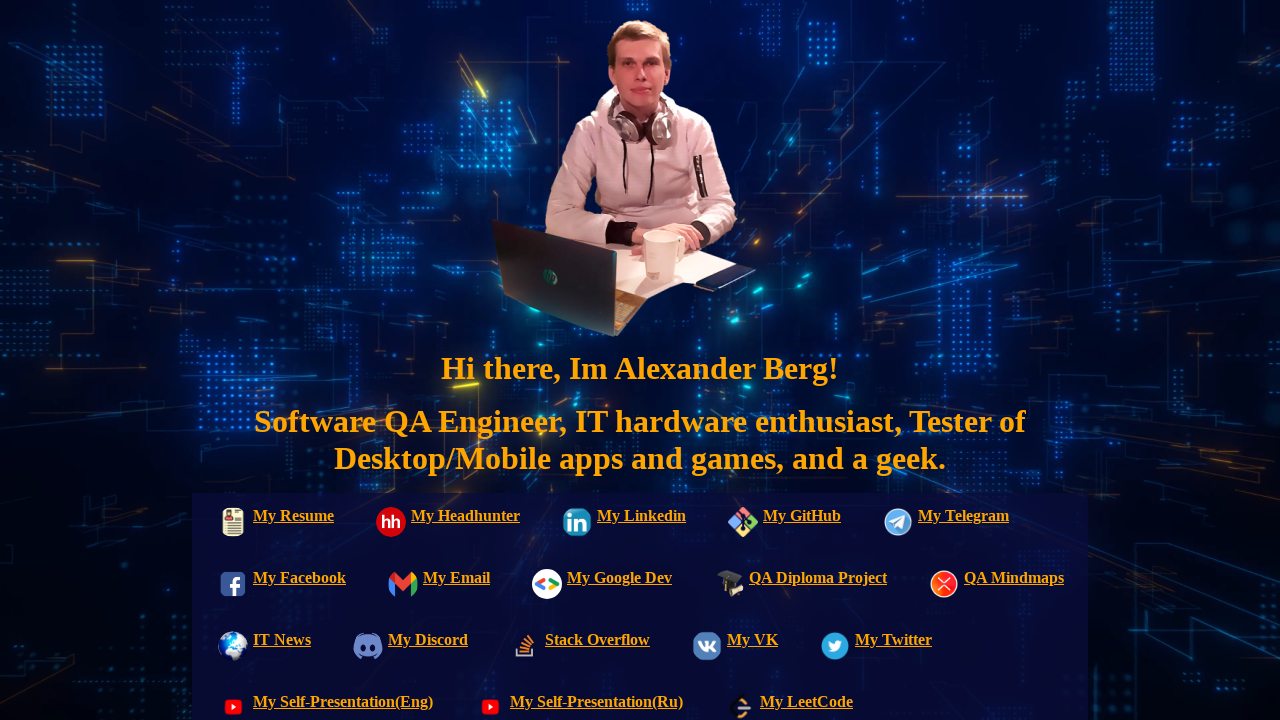

Clicked 'My GitHub' hyperlink at (780, 524) on text=My GitHub
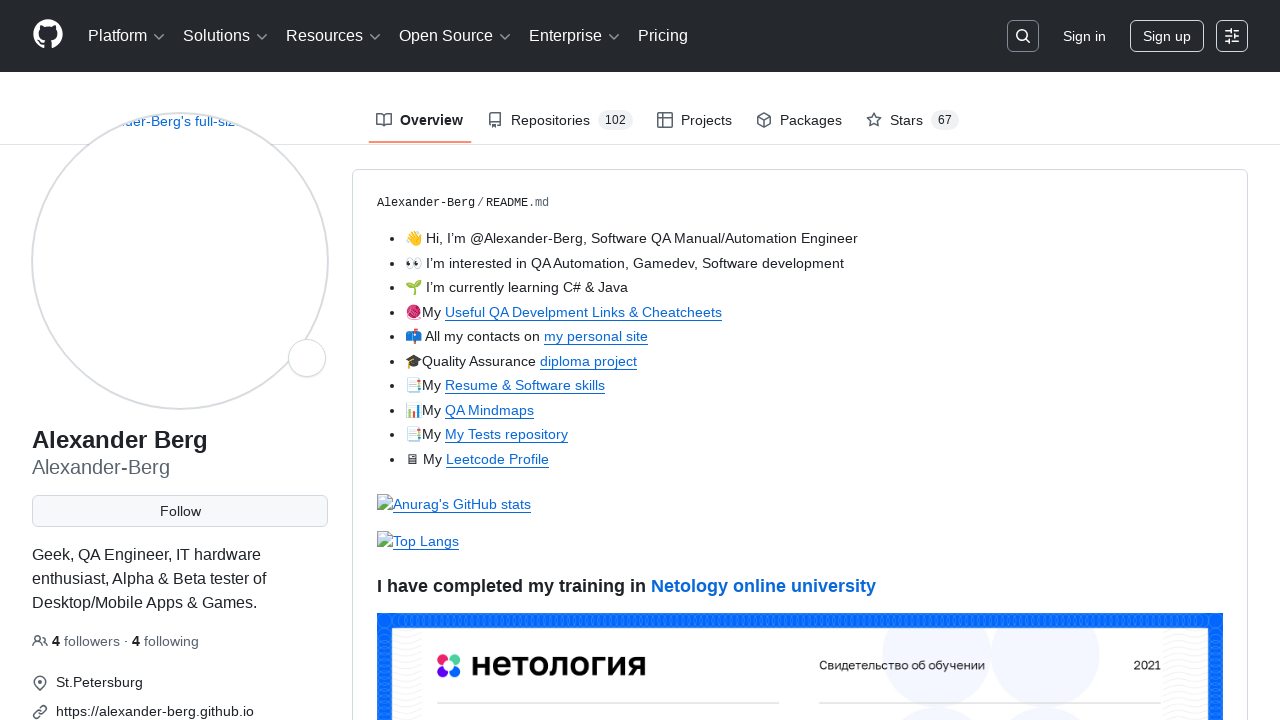

Successfully navigated to GitHub profile at https://github.com/Alexander-Berg
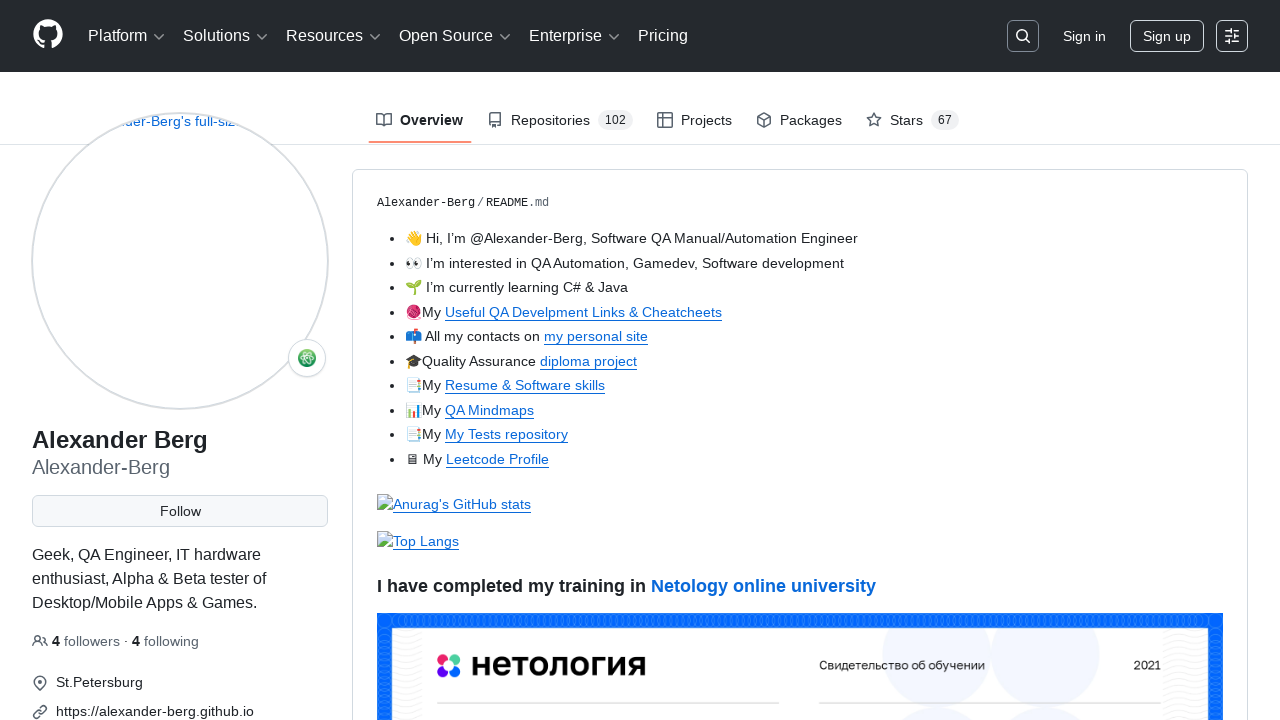

Verified 'Resume & Software skills' link is visible on GitHub profile
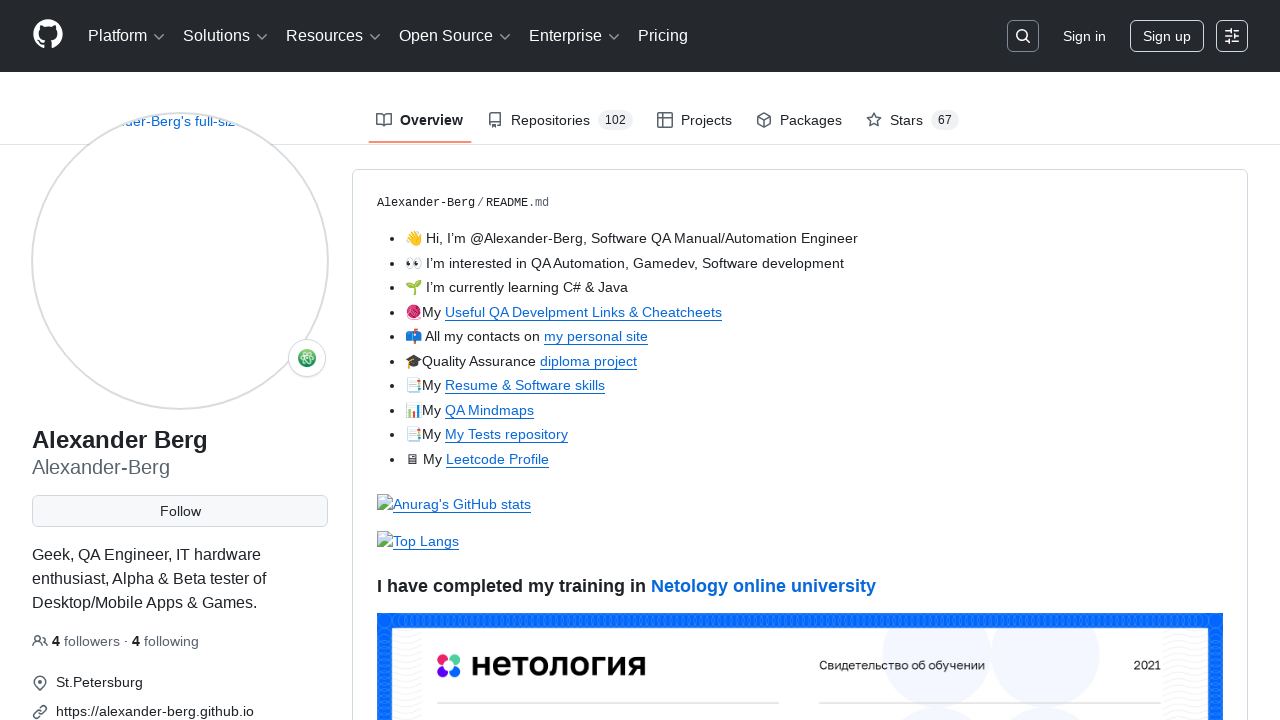

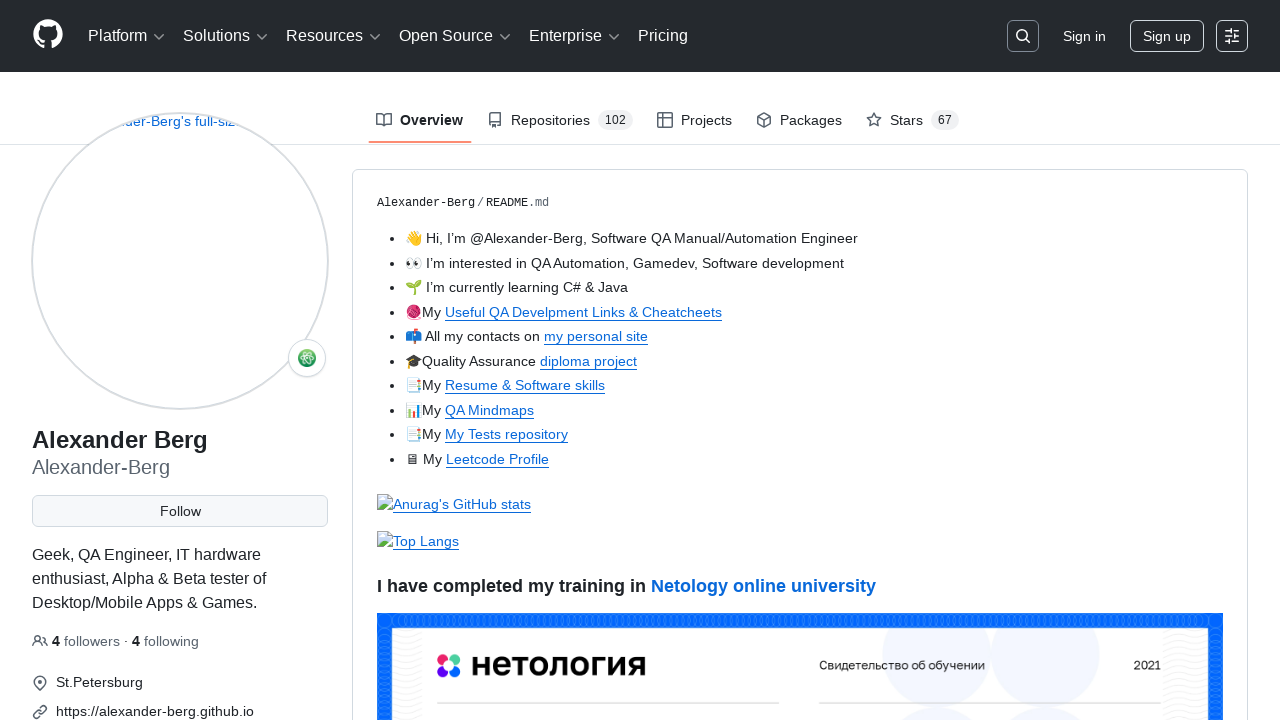